Navigates to Training Support website, verifies the page title, then clicks the "About Us" link and verifies the new page title

Starting URL: https://training-support.net

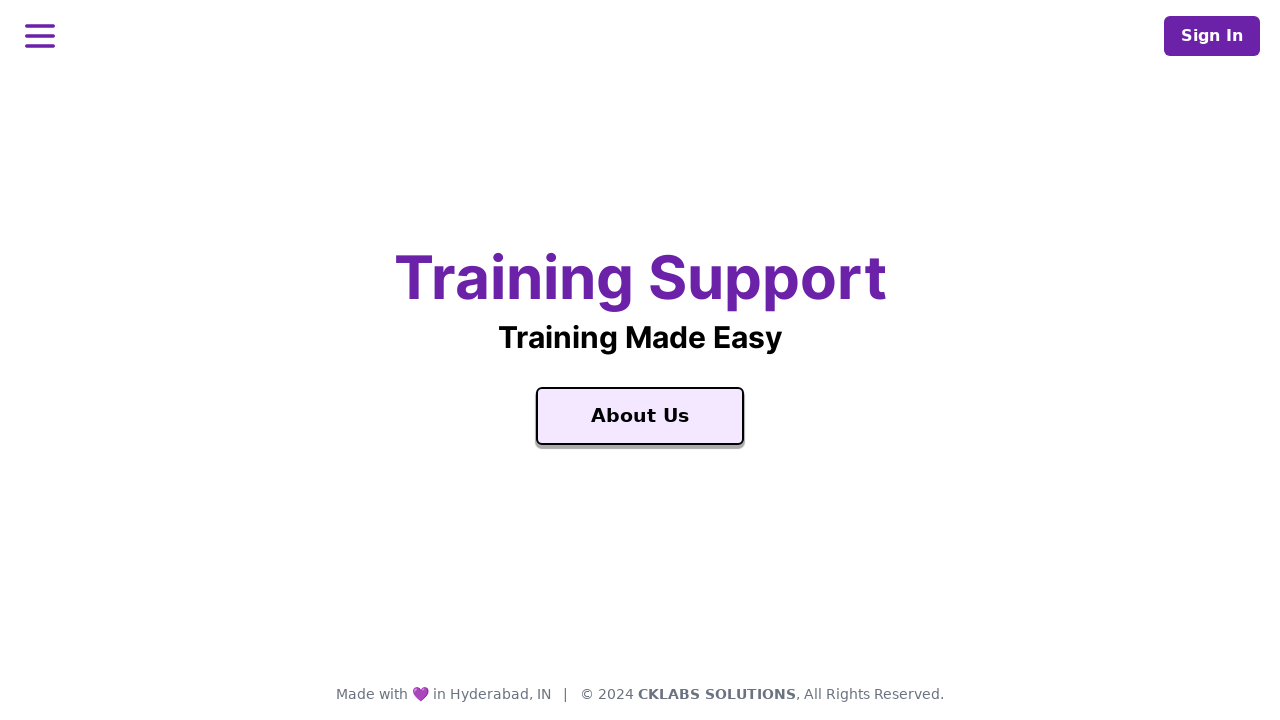

Verified page title is 'Training Support'
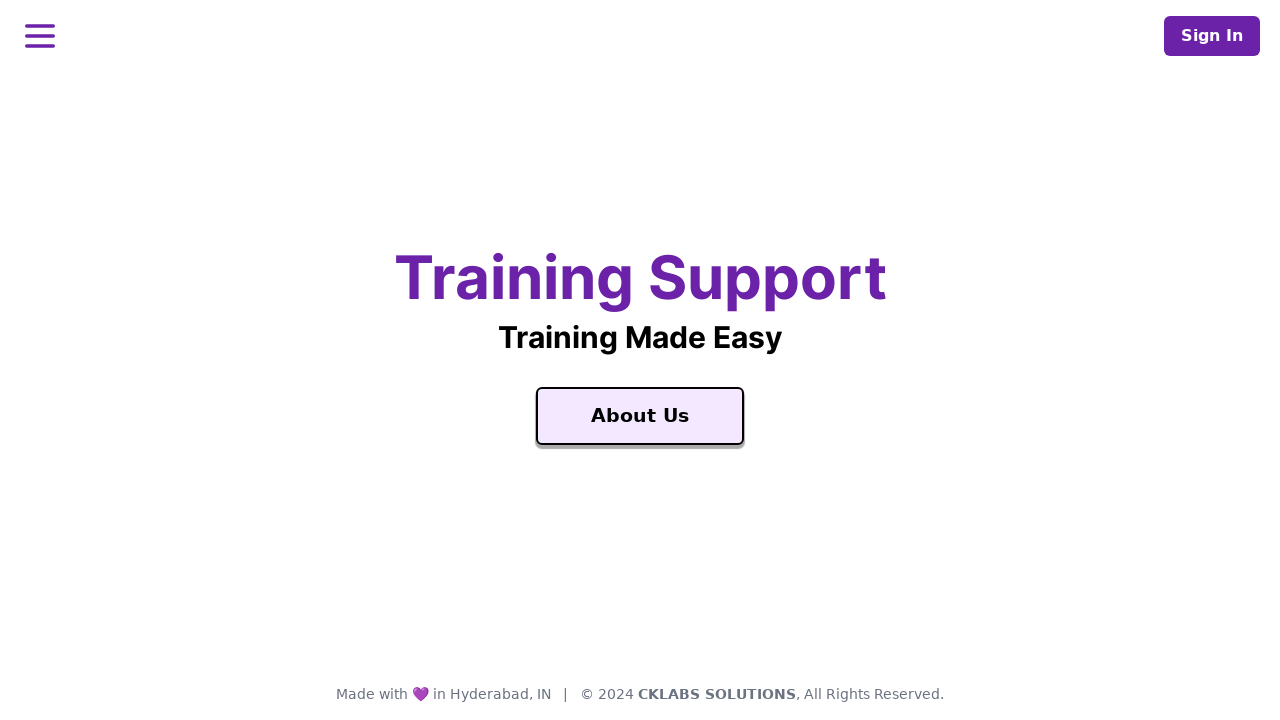

Clicked the 'About Us' link at (640, 416) on xpath=//a[contains(text(),'About Us')]
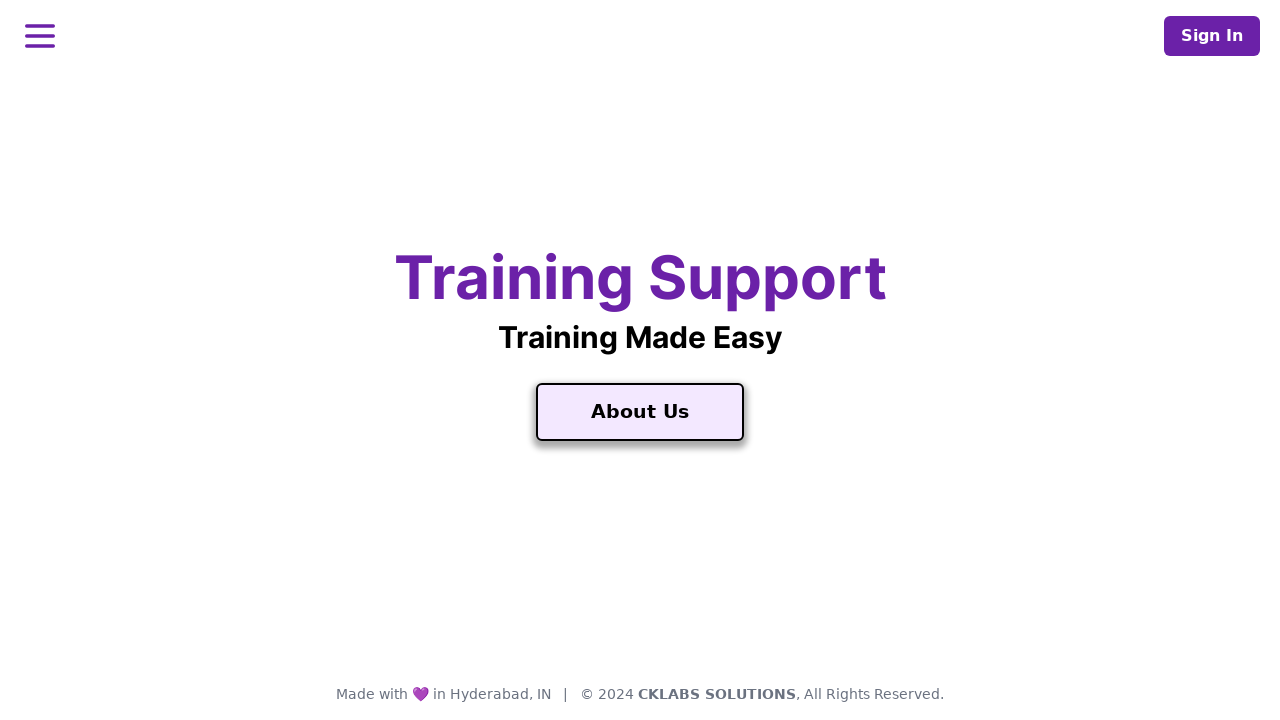

Waited for page to load (networkidle)
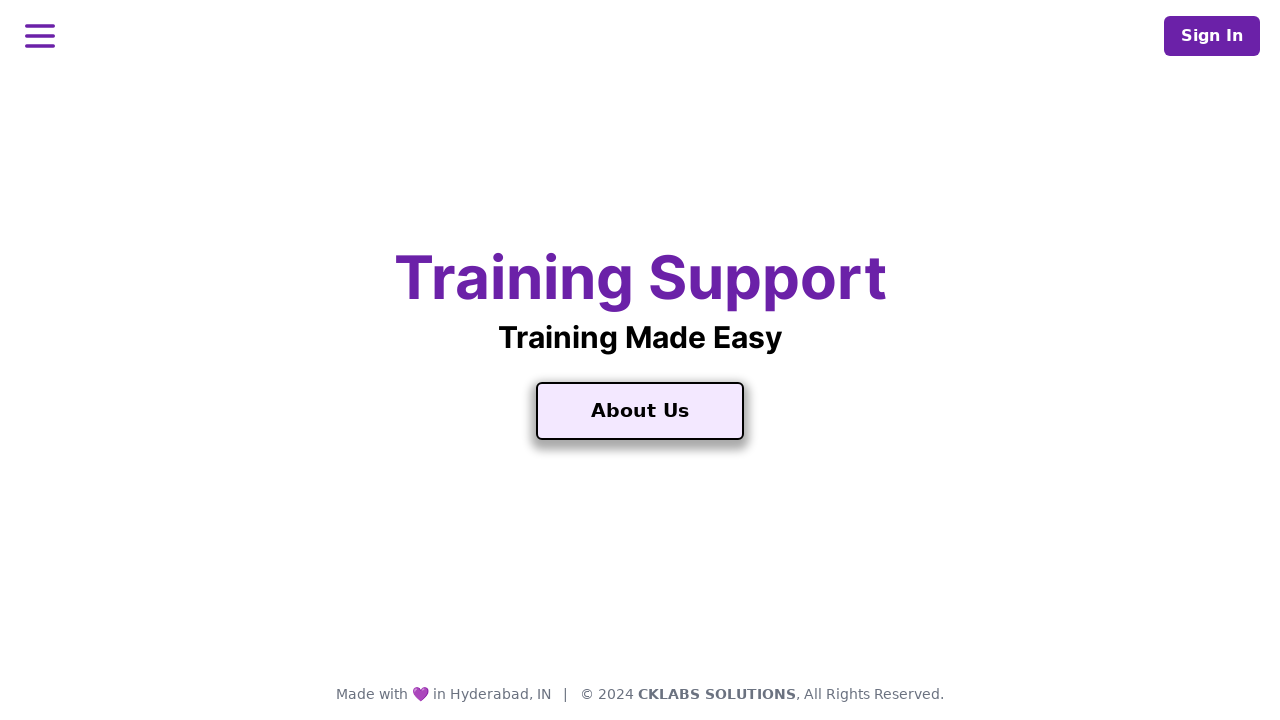

Verified new page title is 'About Training Support'
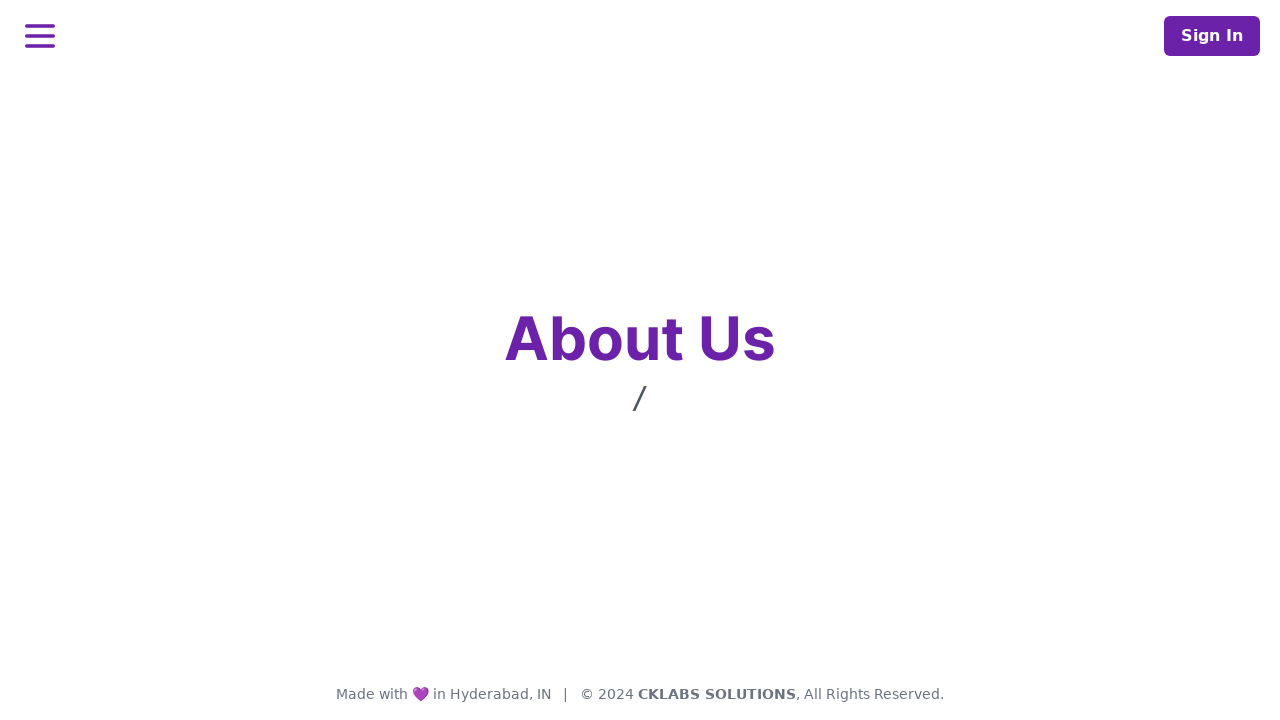

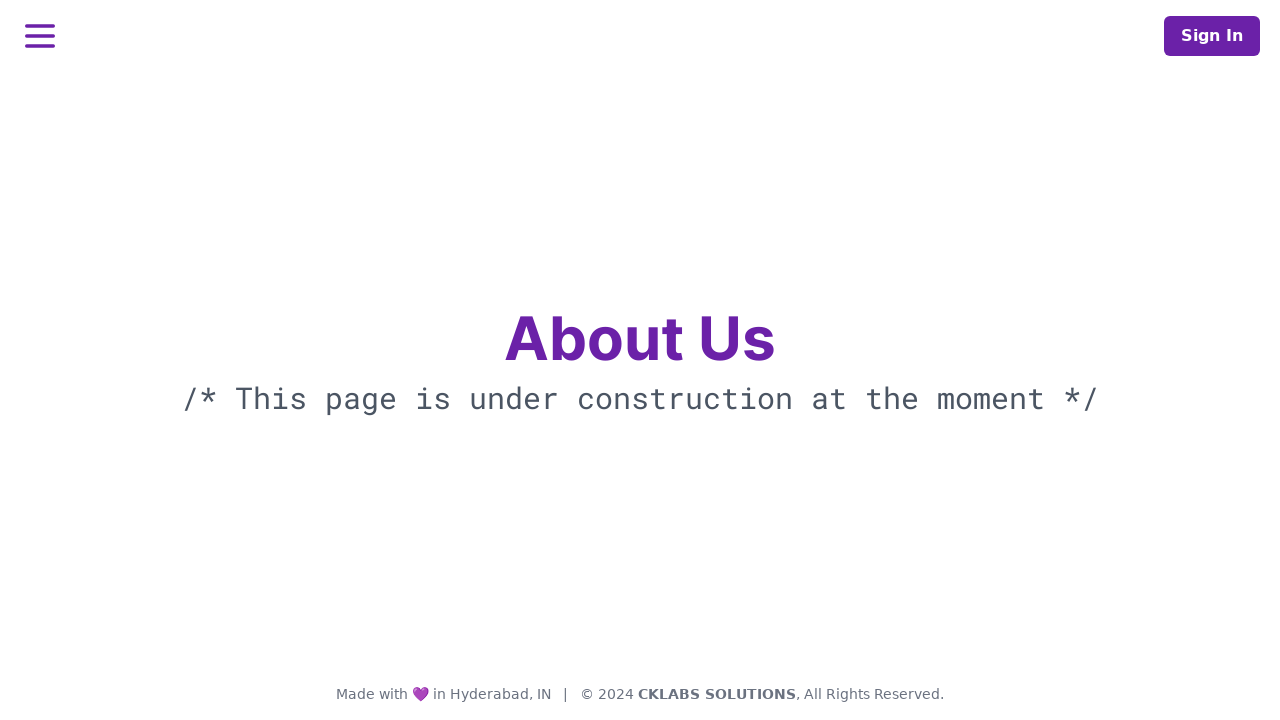